Tests navigation through nested frames by switching between multiple parent and child frames and extracting text from each frame

Starting URL: https://the-internet.herokuapp.com/frames

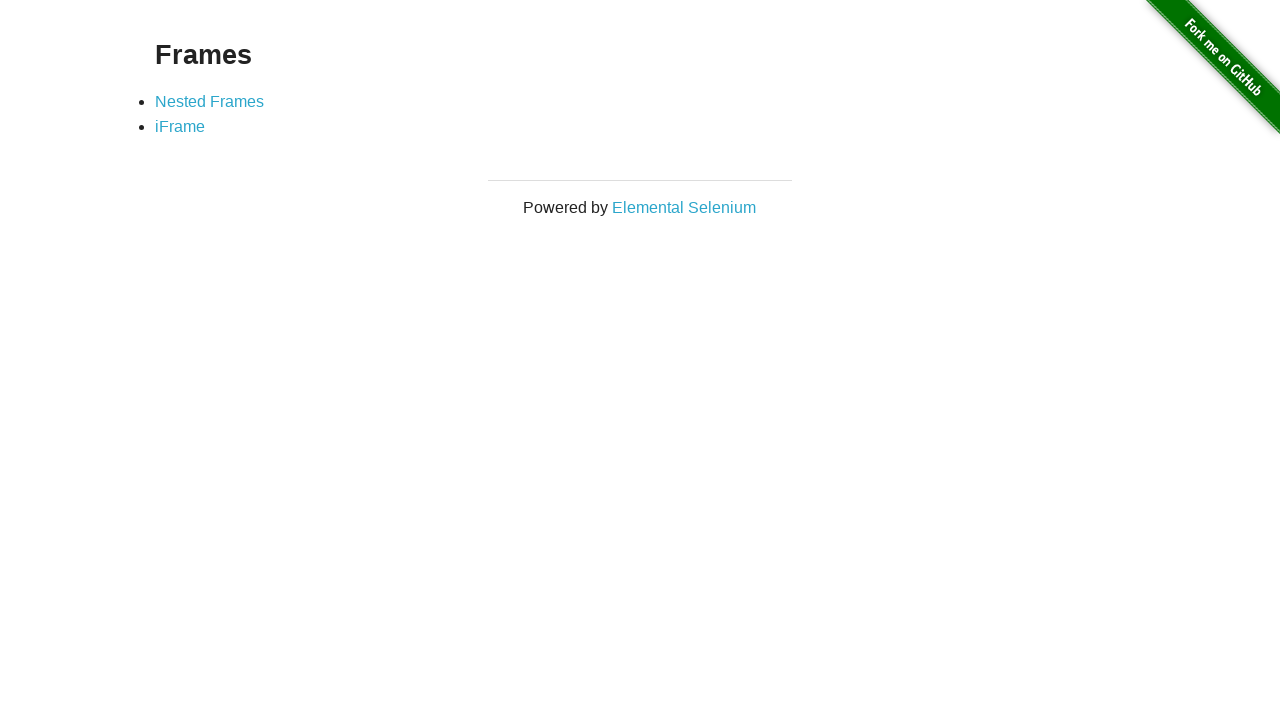

Clicked on Nested Frames link at (210, 101) on xpath=//a[text()='Nested Frames']
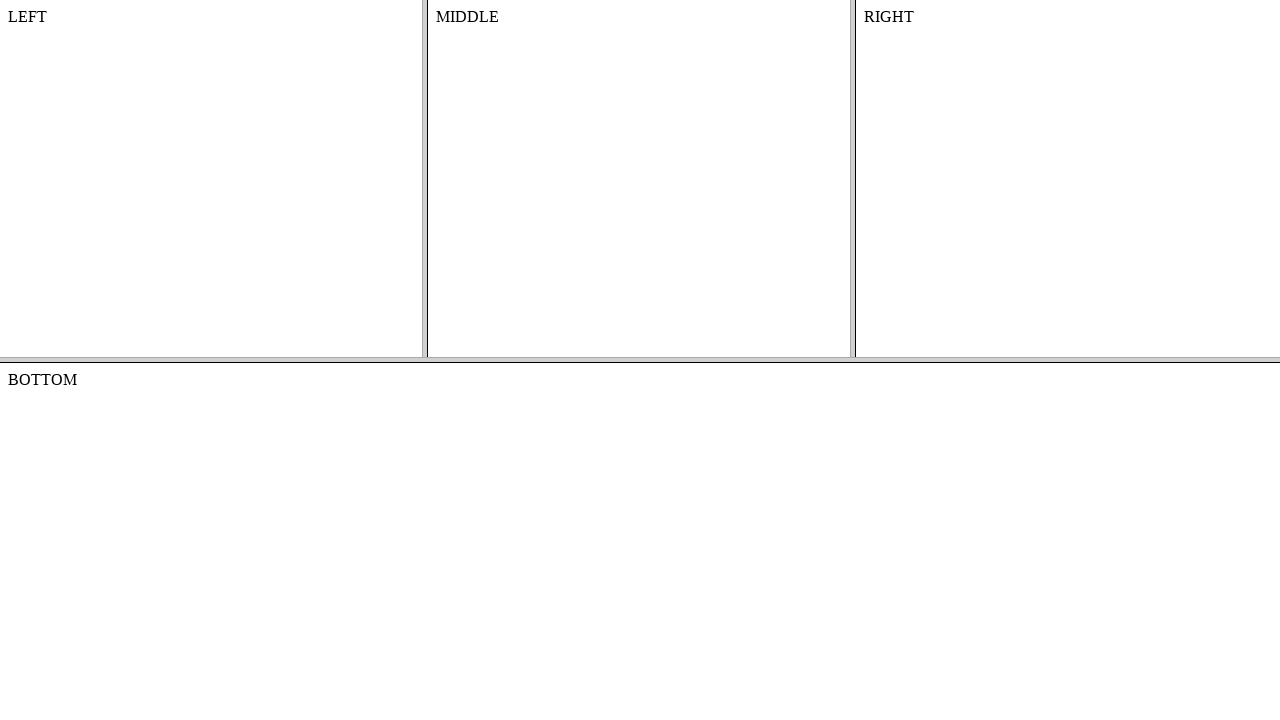

Located top parent frame
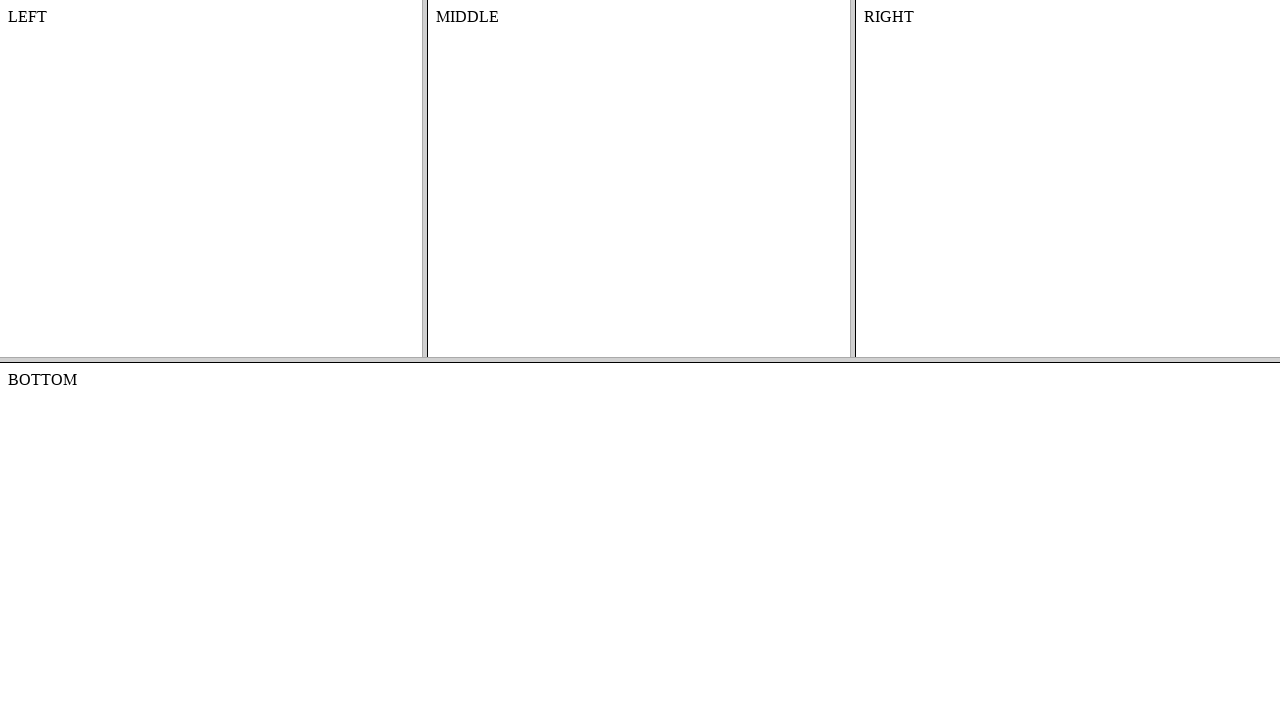

Located left frame within top frame
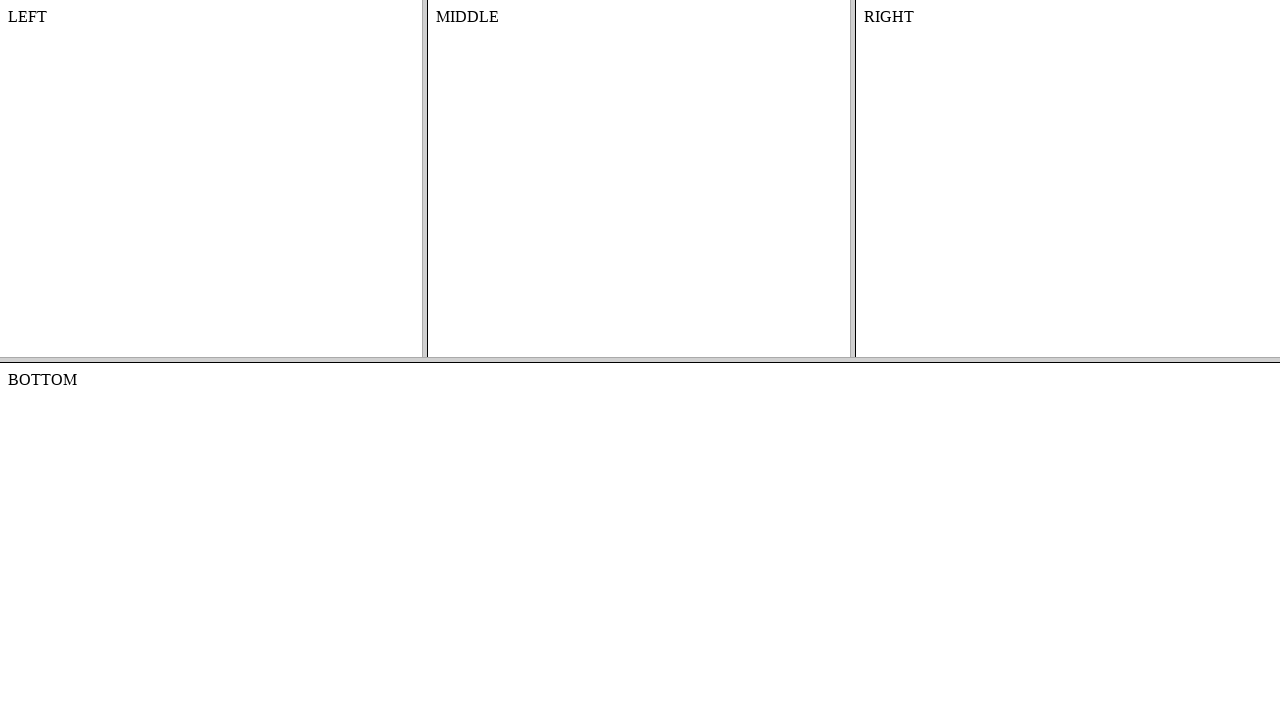

Extracted text from left frame: '
    LEFT
    

'
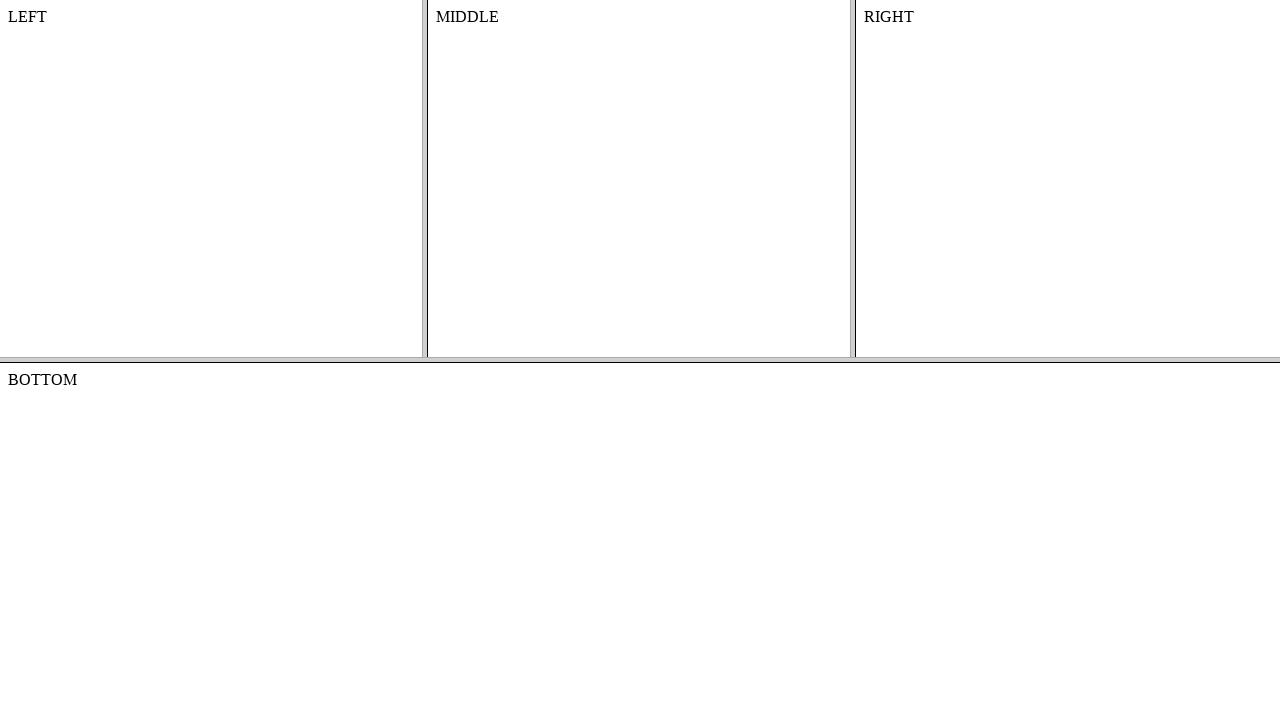

Located middle frame within top frame
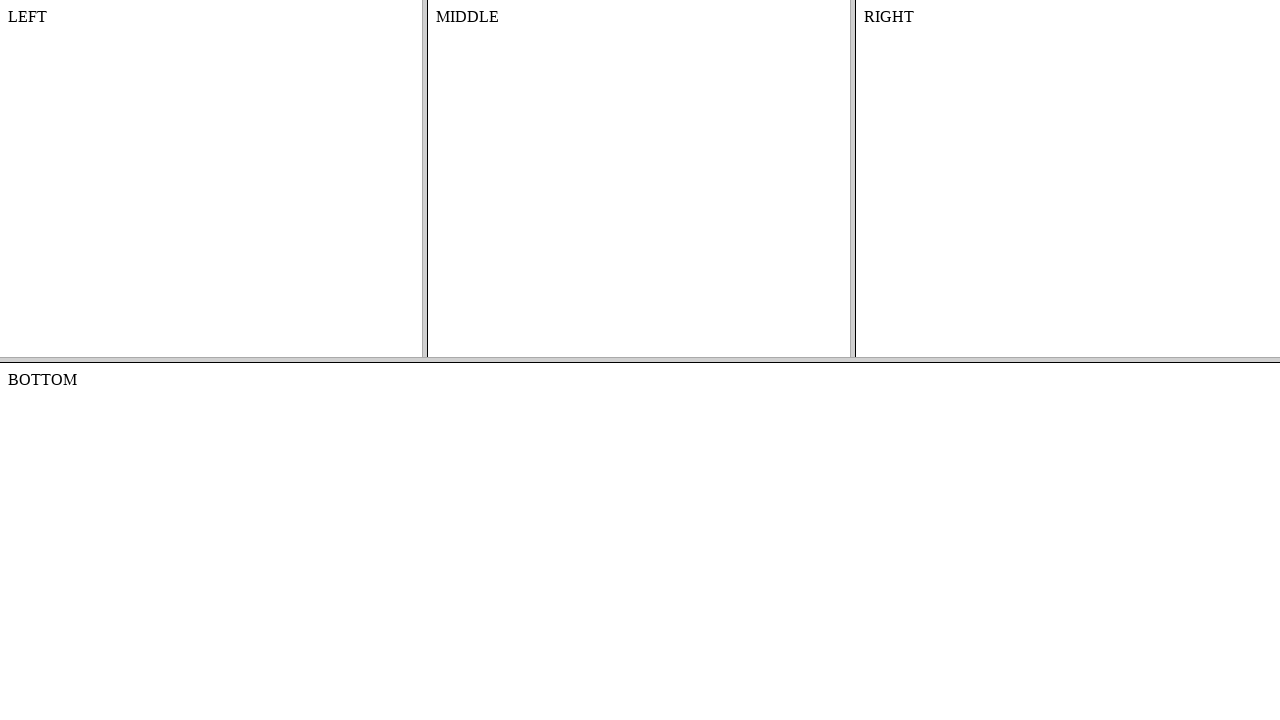

Extracted text from middle frame: 'MIDDLE'
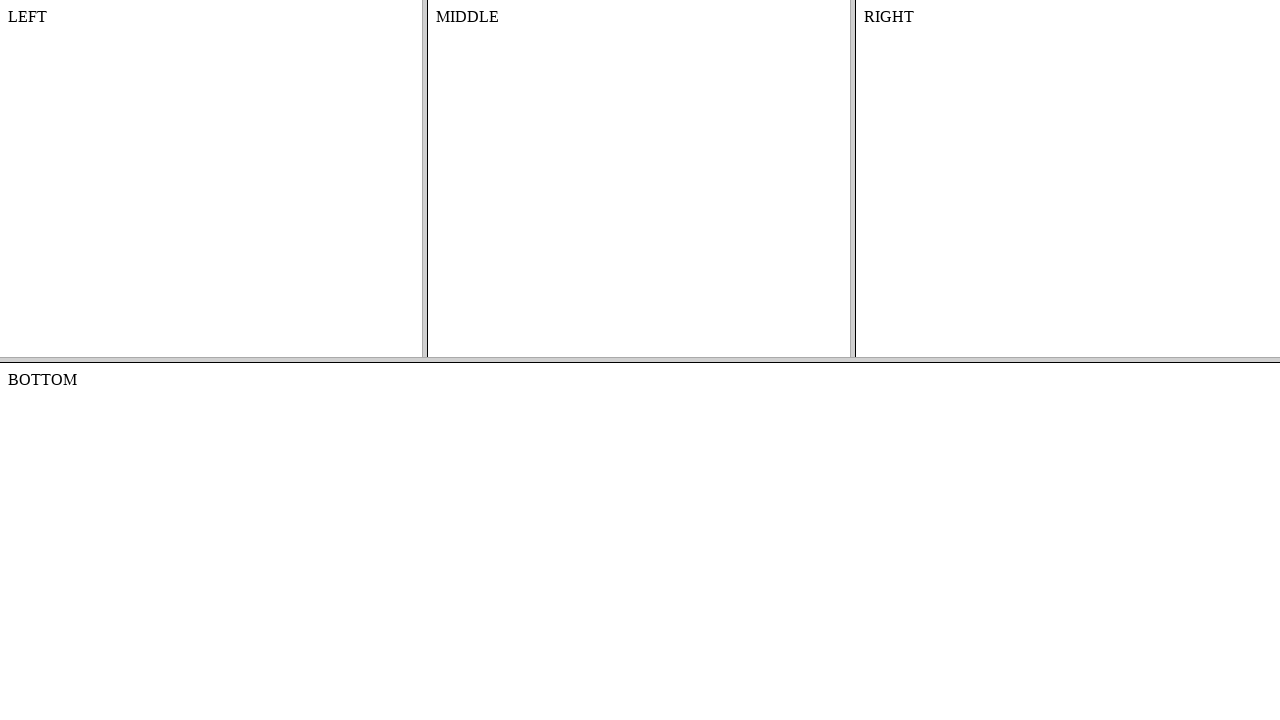

Located right frame within top frame
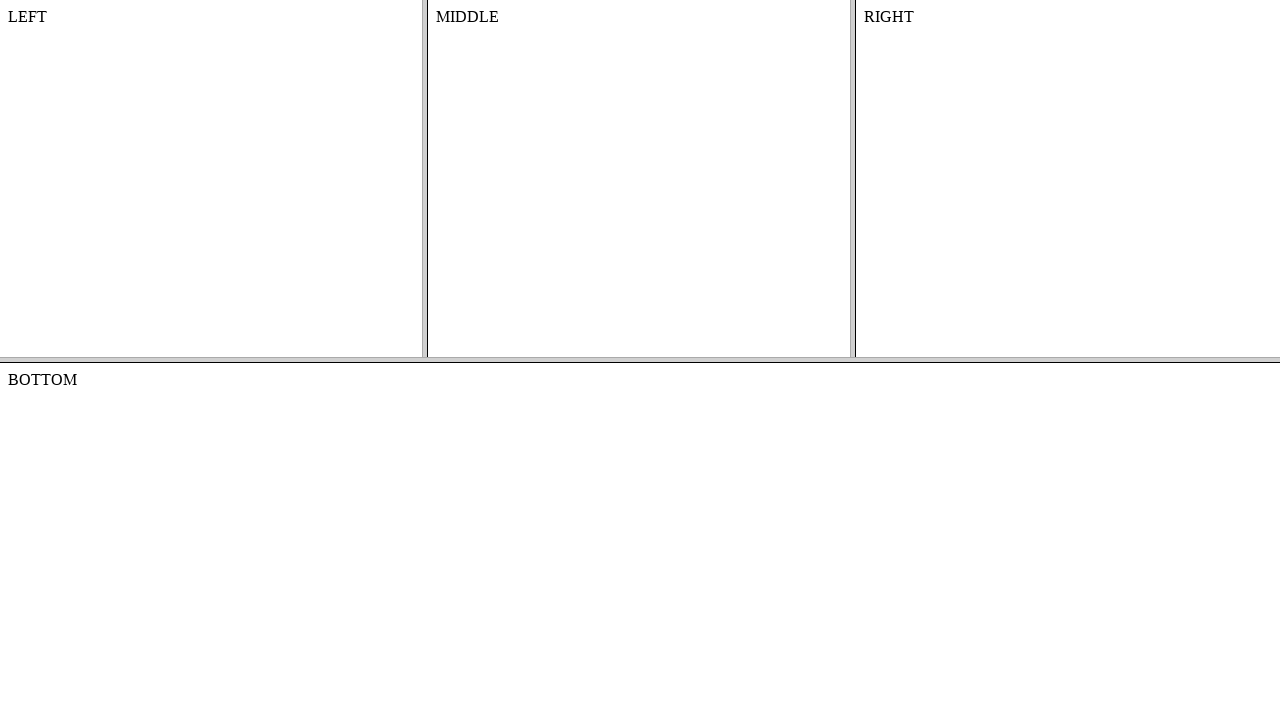

Extracted text from right frame: '
    RIGHT
    

'
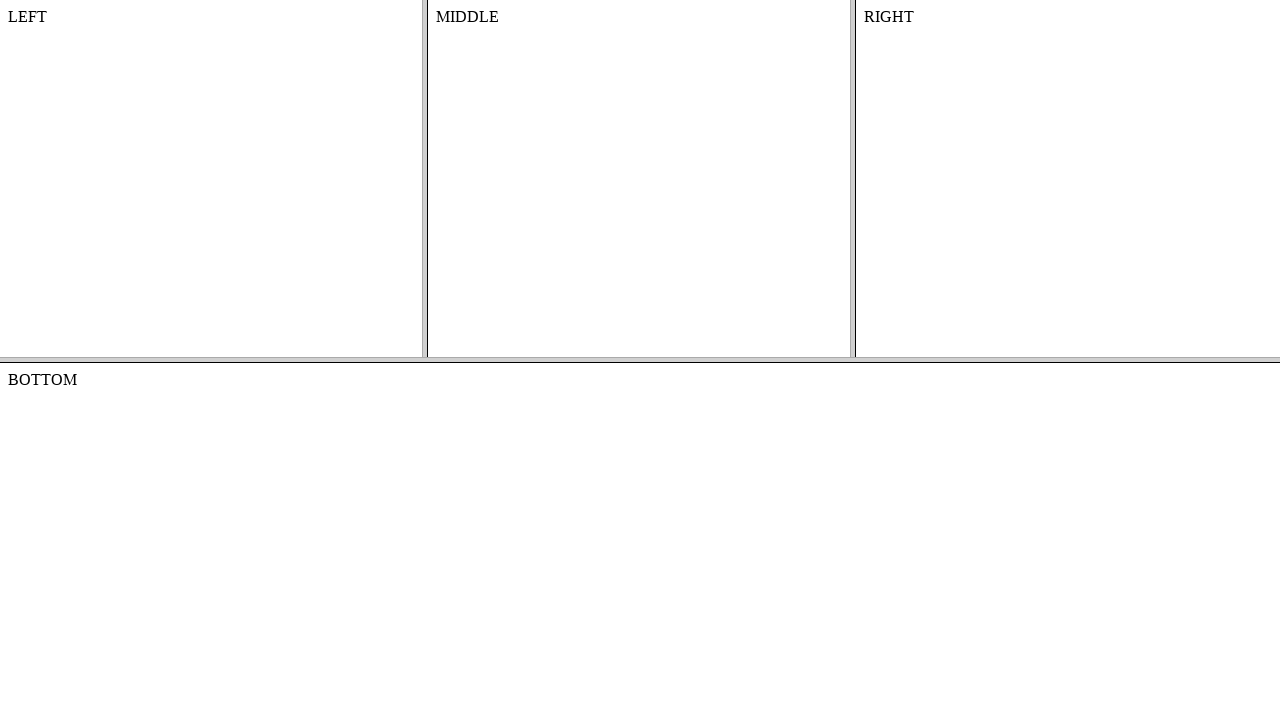

Located bottom frame at root level
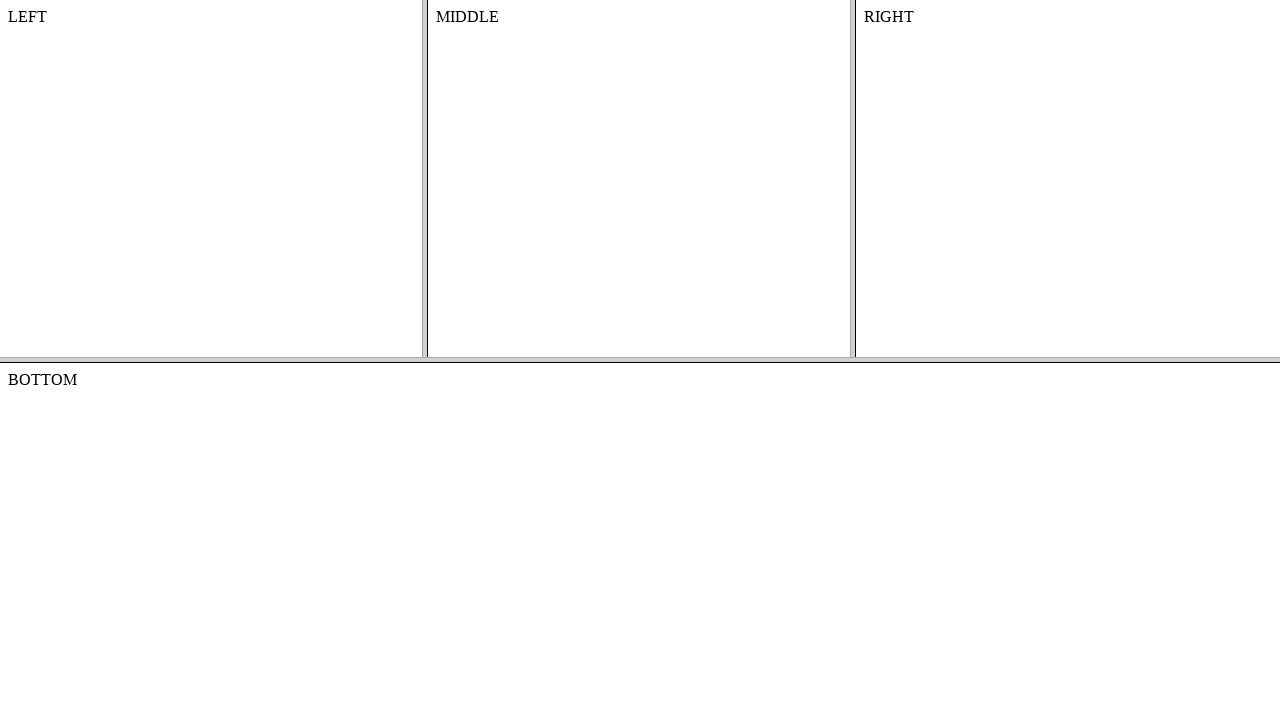

Extracted text from bottom frame: 'BOTTOM
'
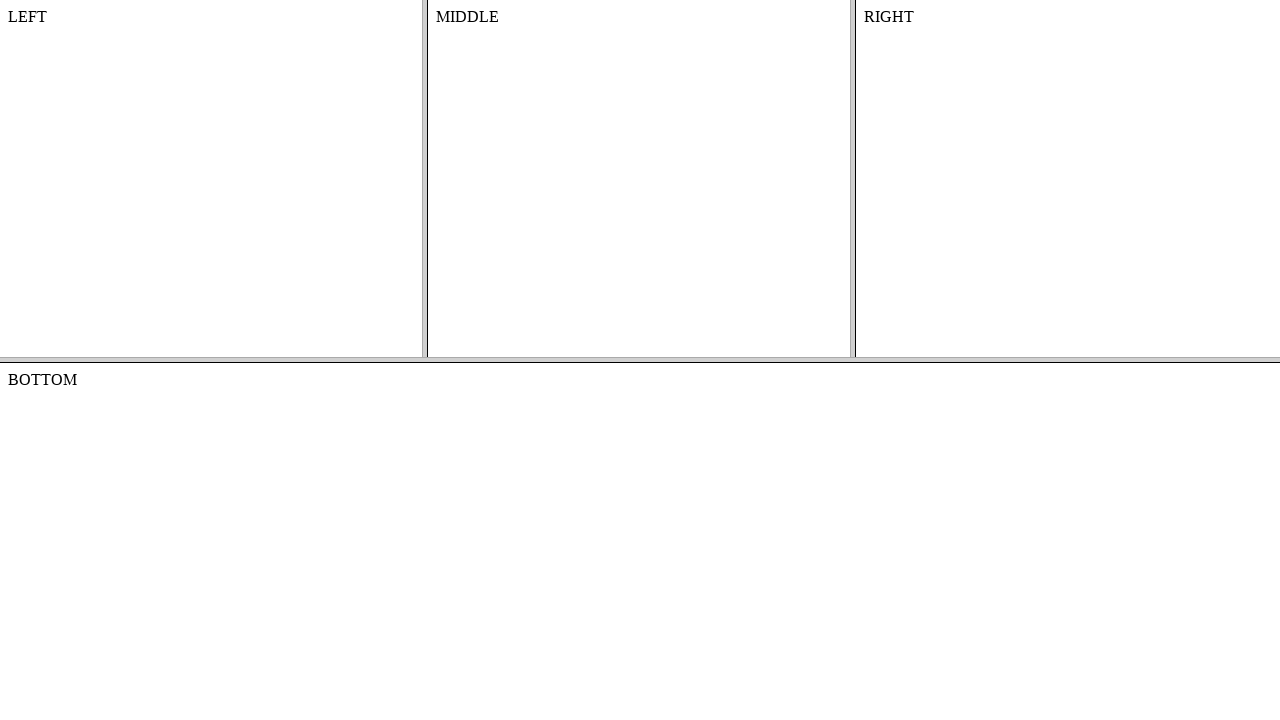

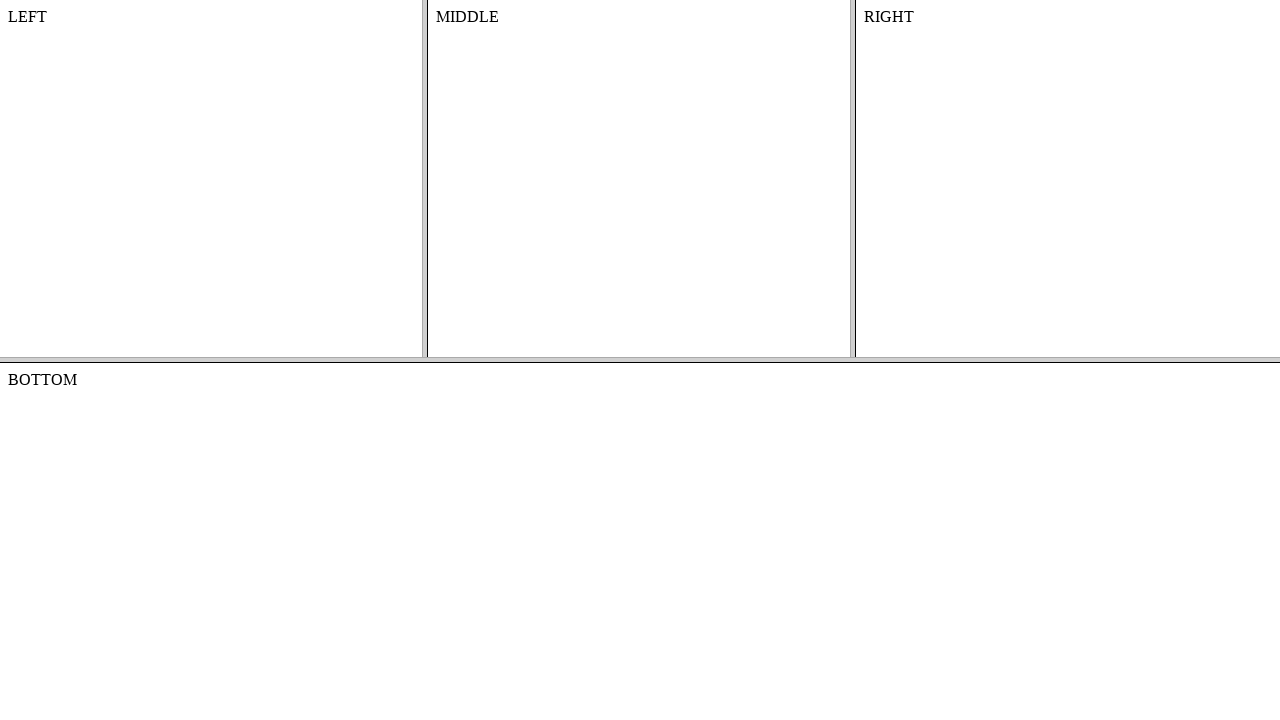